Tests dynamic properties page by waiting for a button's class to change (color change), then clicking it

Starting URL: https://demoqa.com/dynamic-properties

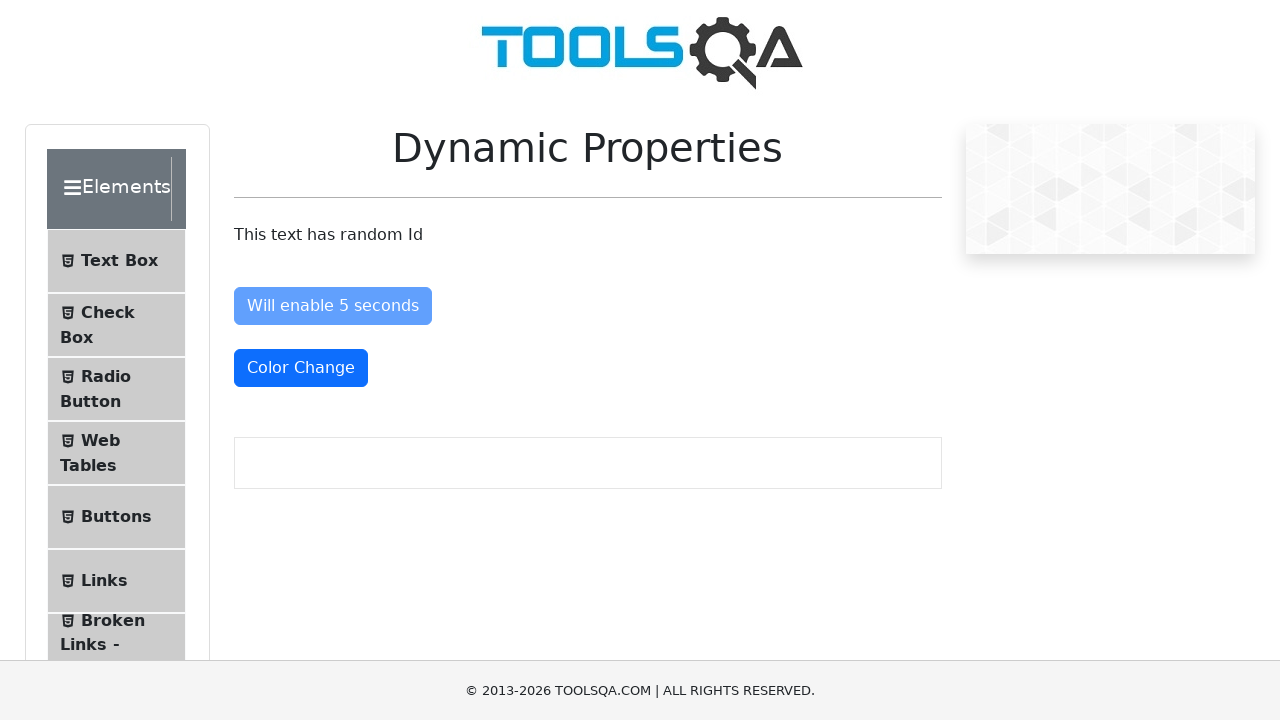

Waited for color change button's class to include 'text-danger'
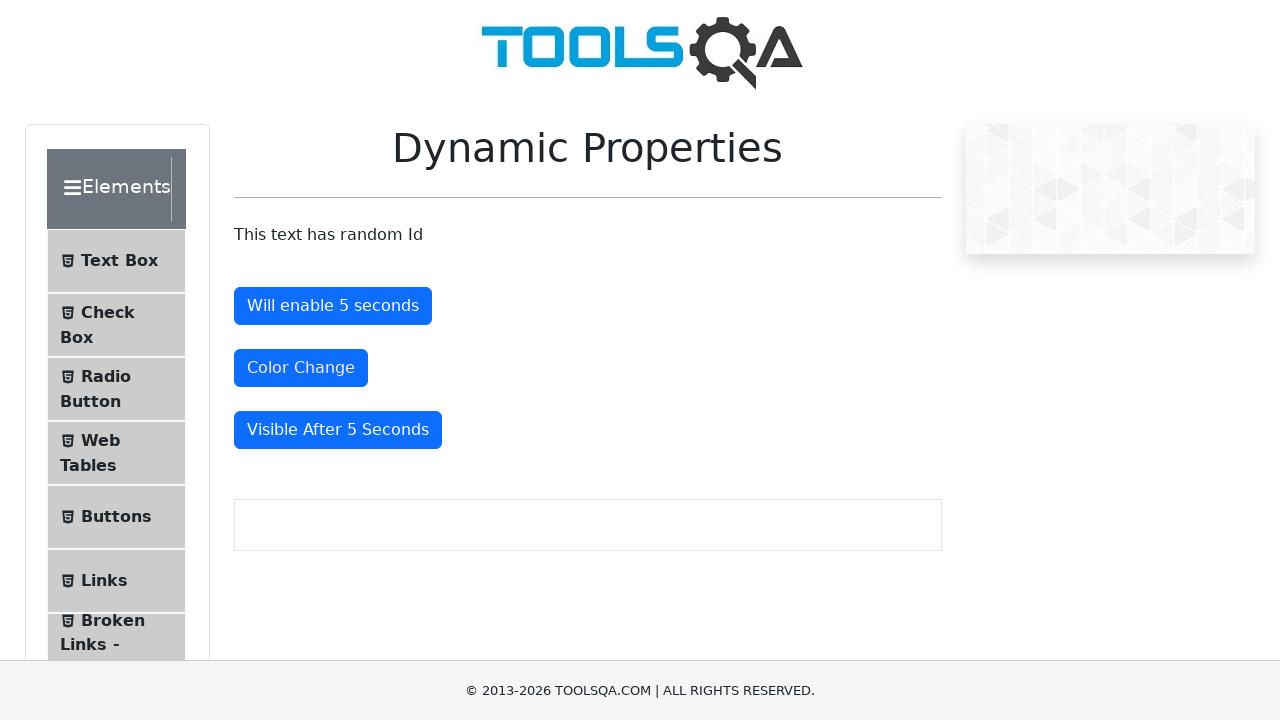

Clicked the color change button at (301, 368) on #colorChange
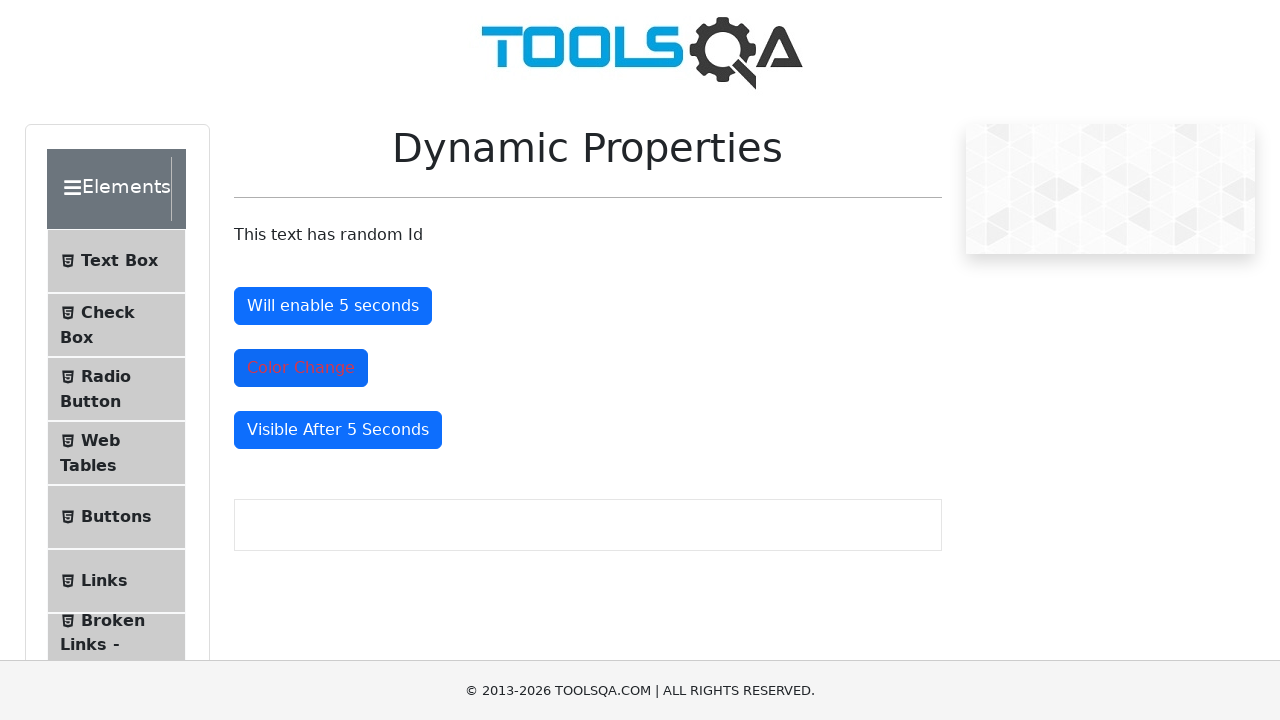

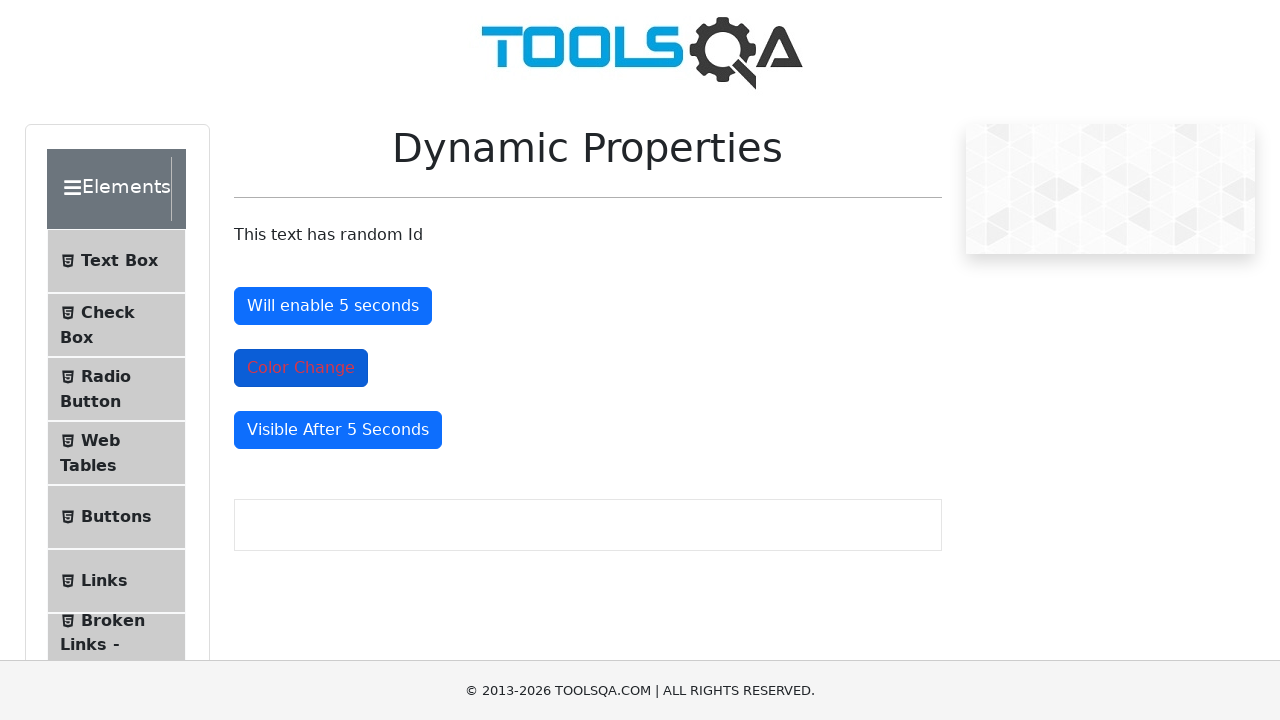